Tests drag and drop functionality on jQuery UI demo page by dragging an element to a droppable area, then navigates to the datepicker section

Starting URL: http://jqueryui.com

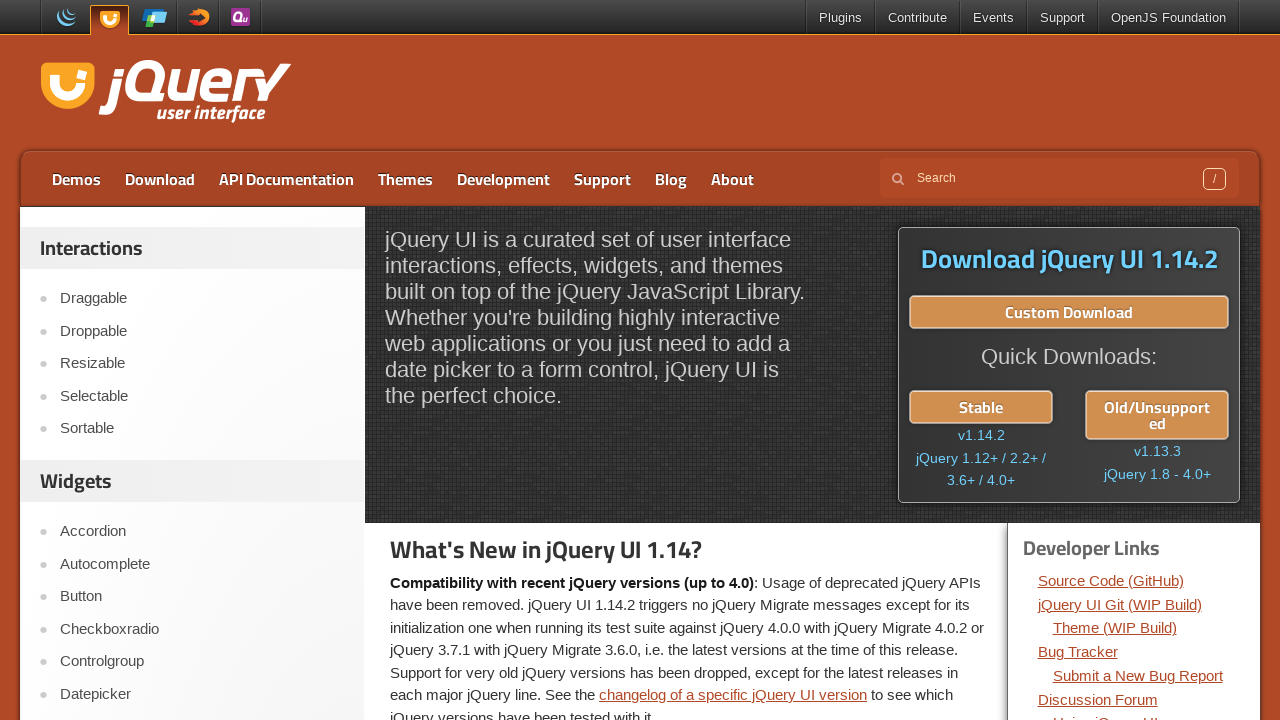

Clicked on Droppable menu item at (202, 331) on xpath=//a[contains(text(),'Droppable')]
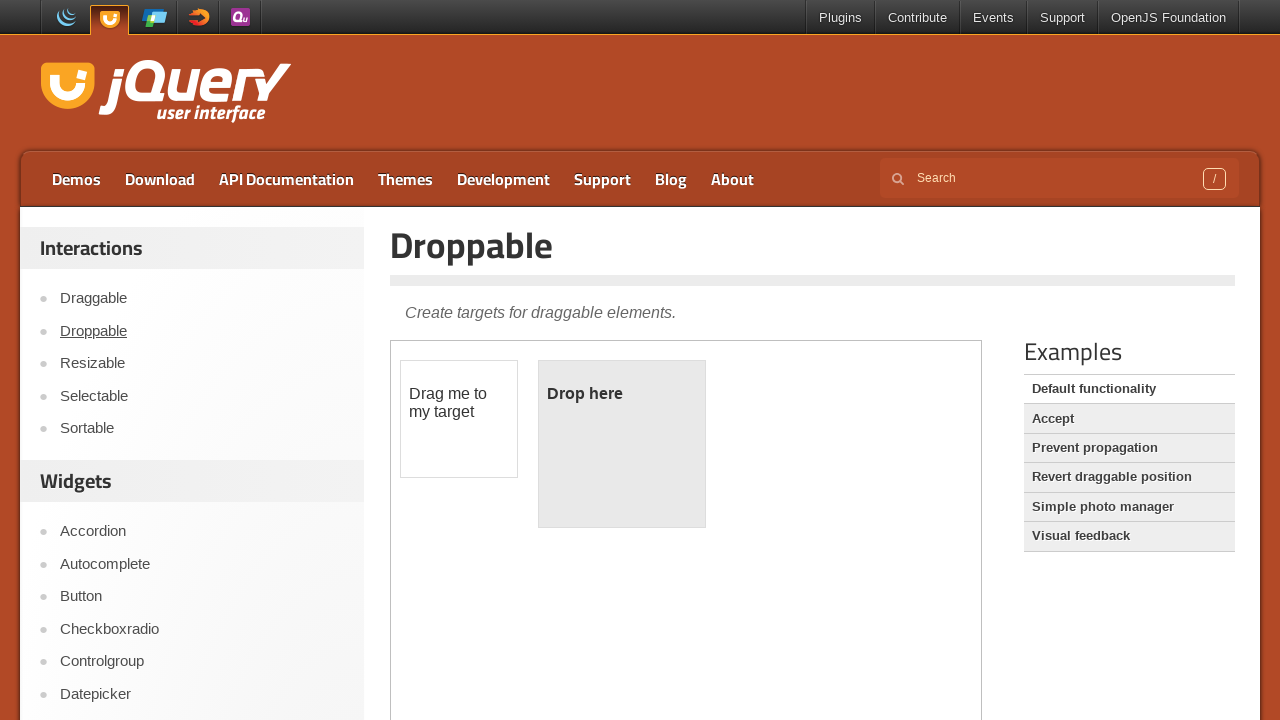

Iframe loaded
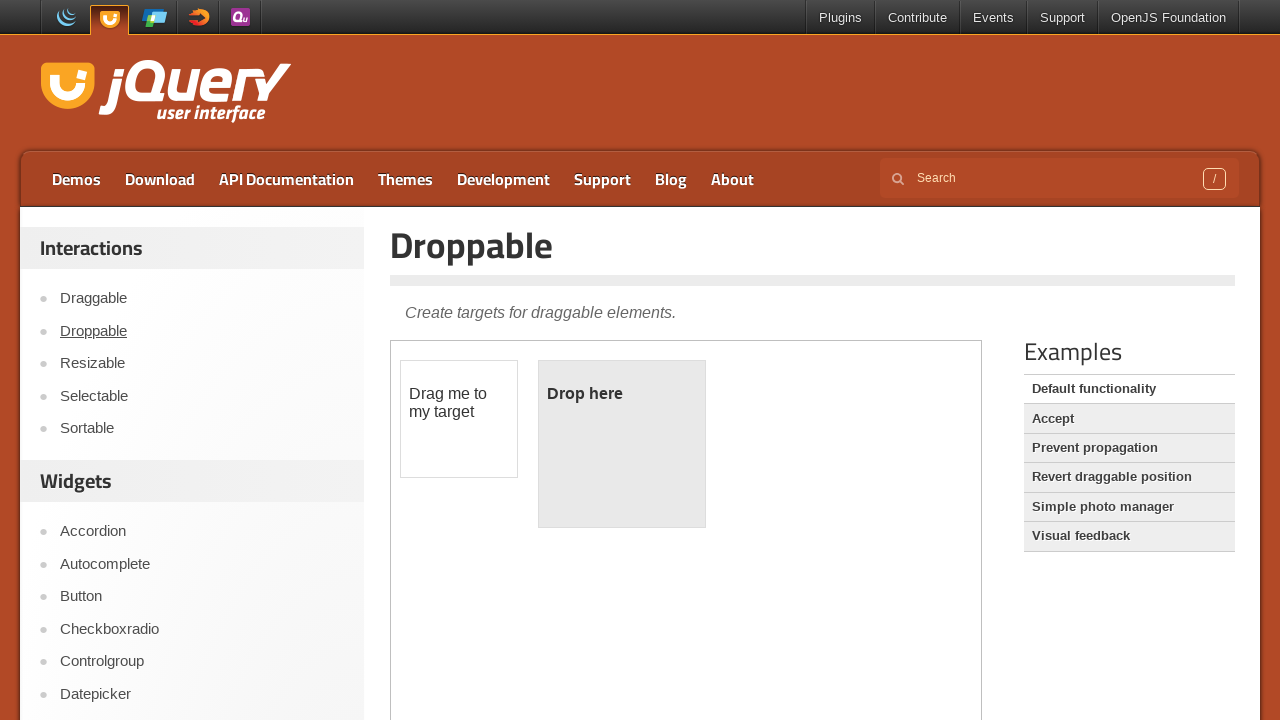

Located and switched to iframe
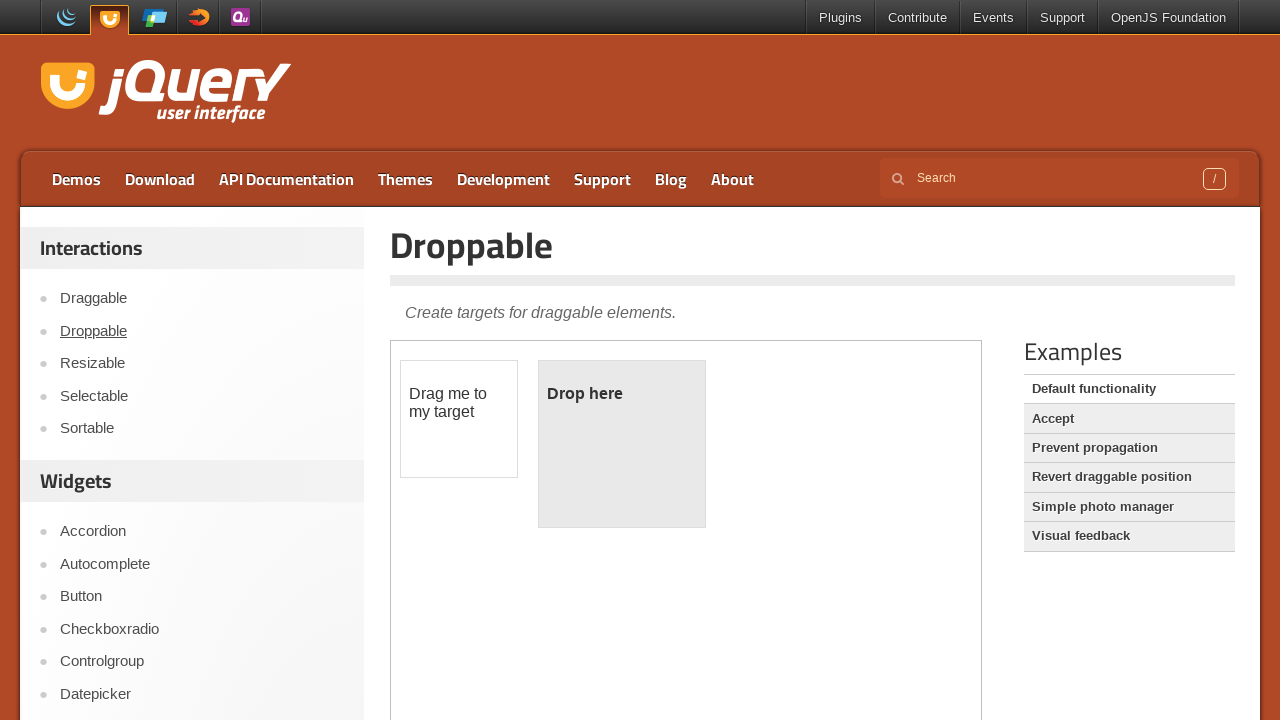

Located draggable element
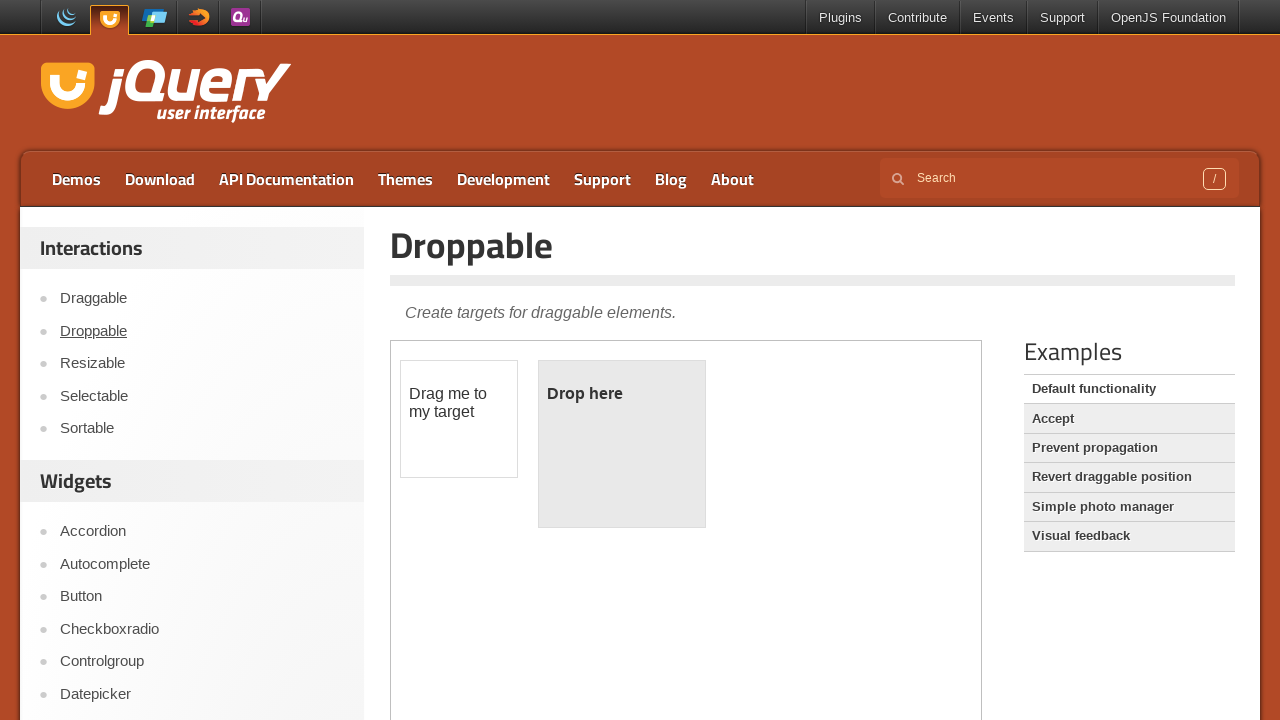

Located droppable element
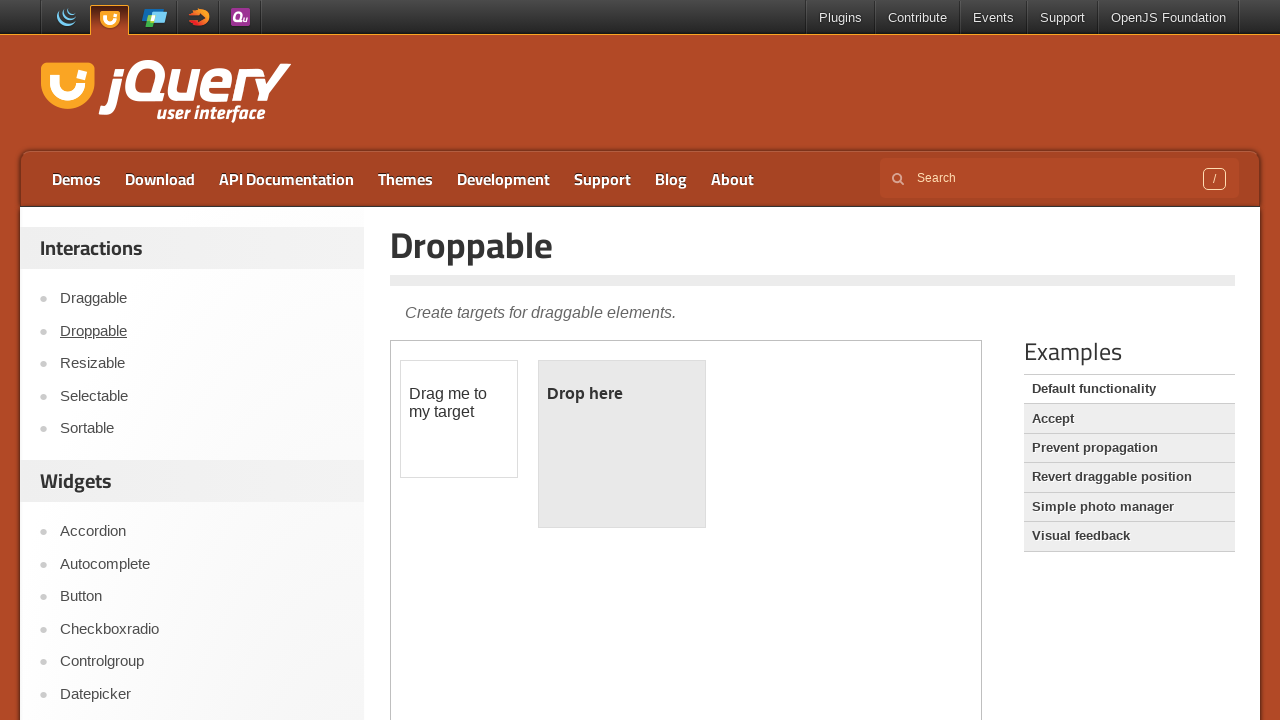

Dragged element to droppable area at (622, 444)
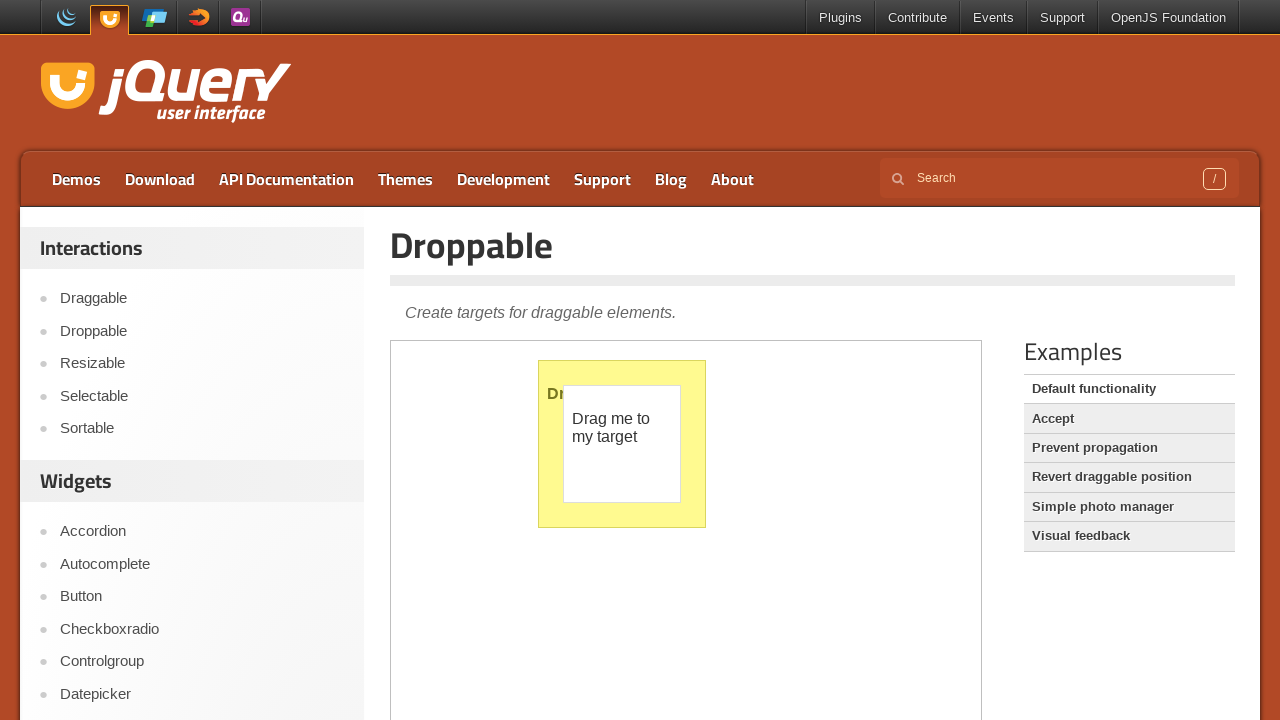

Clicked on Datepicker menu item at (202, 694) on xpath=//a[contains(text(),'Datepicker')]
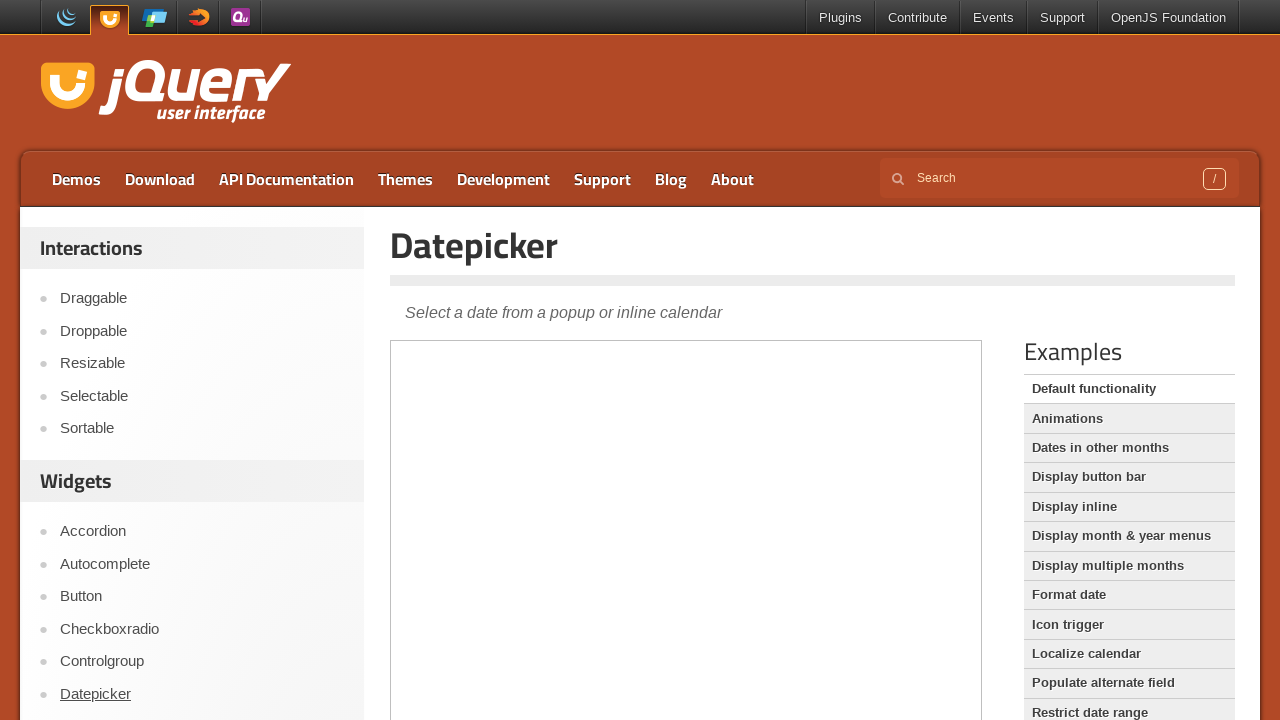

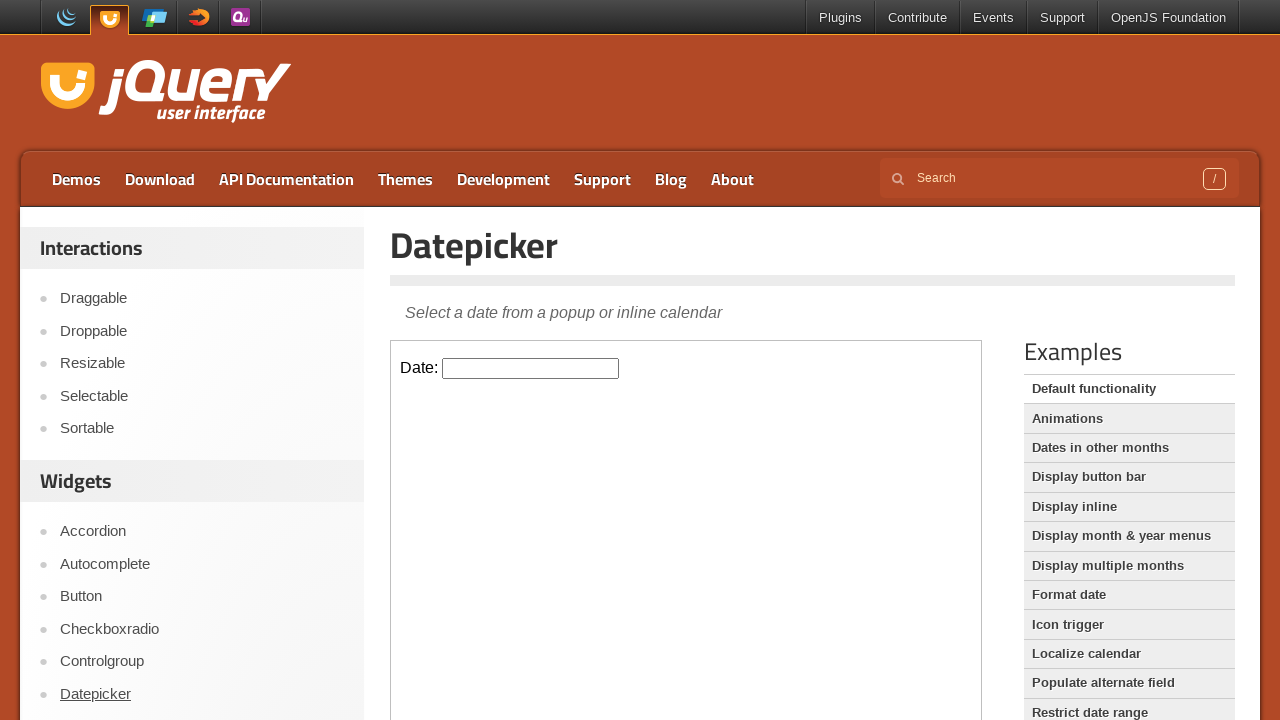